Tests synchronization by checking if a checkbox is displayed and clicking a button to reveal a message

Starting URL: https://dgotlieb.github.io/Selenium/synchronization.html

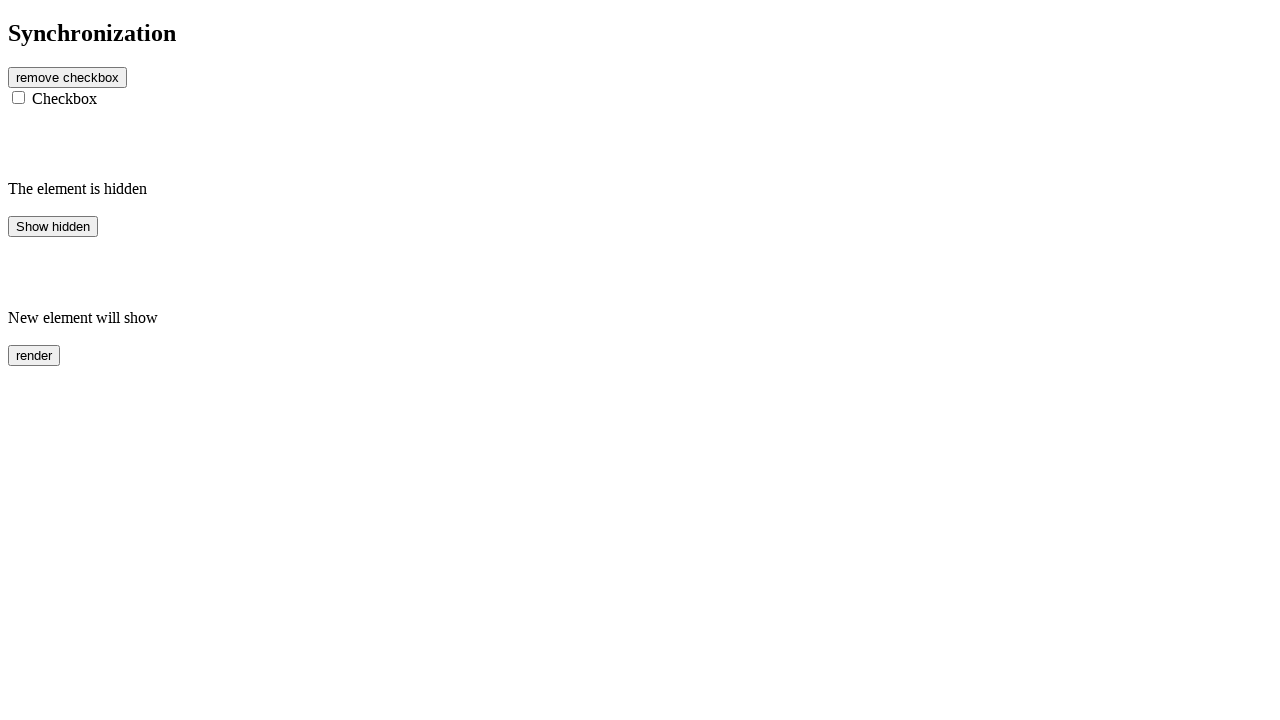

Navigated to synchronization test page
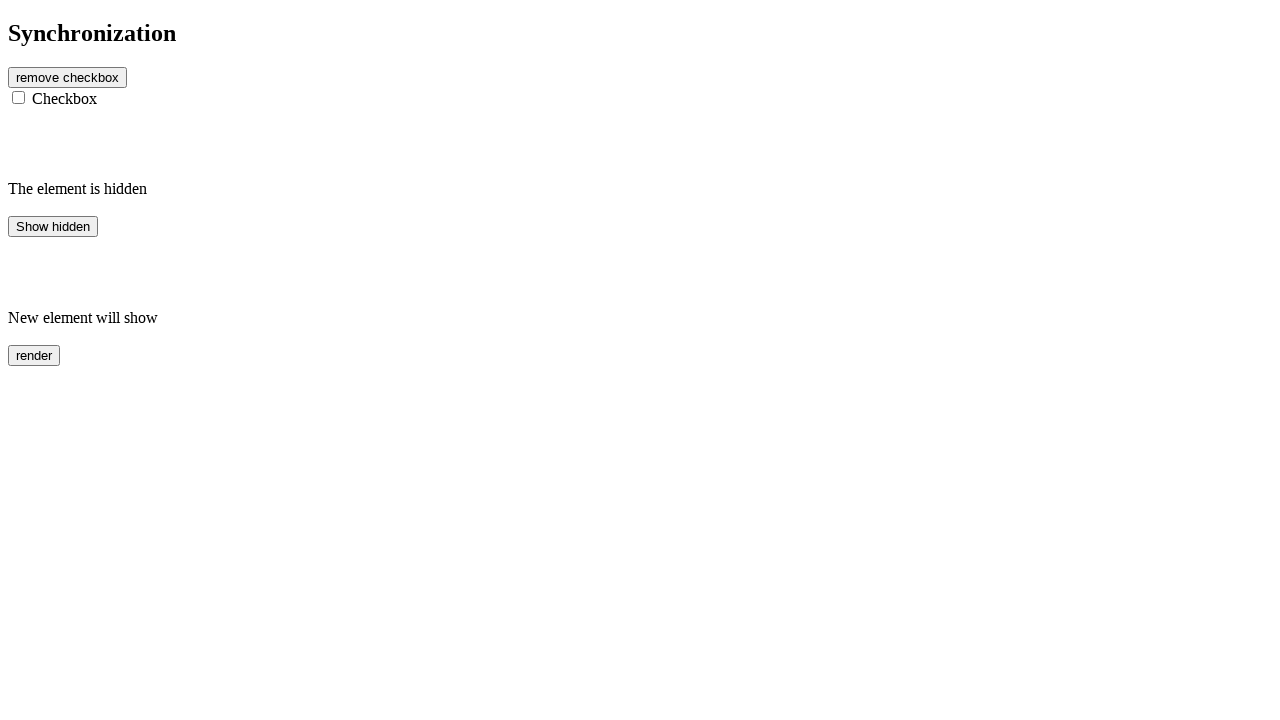

Checkbox is displayed and ready
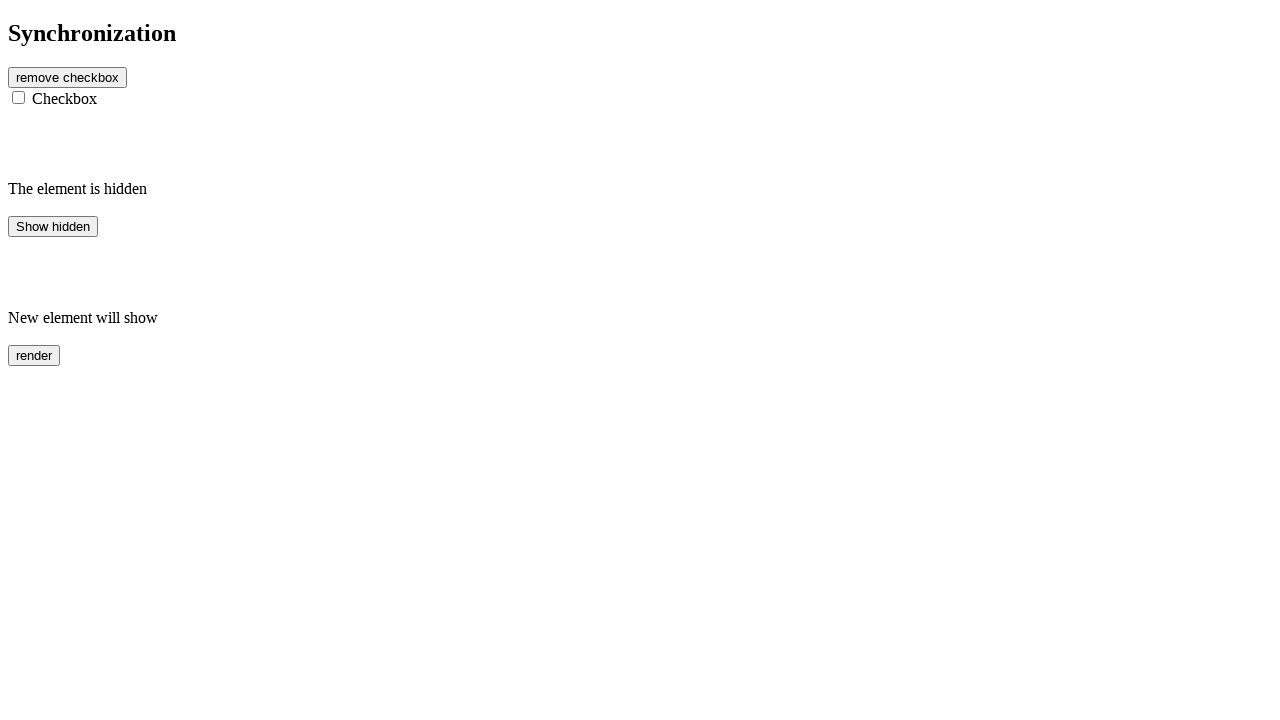

Clicked button to trigger message display at (68, 77) on #btn
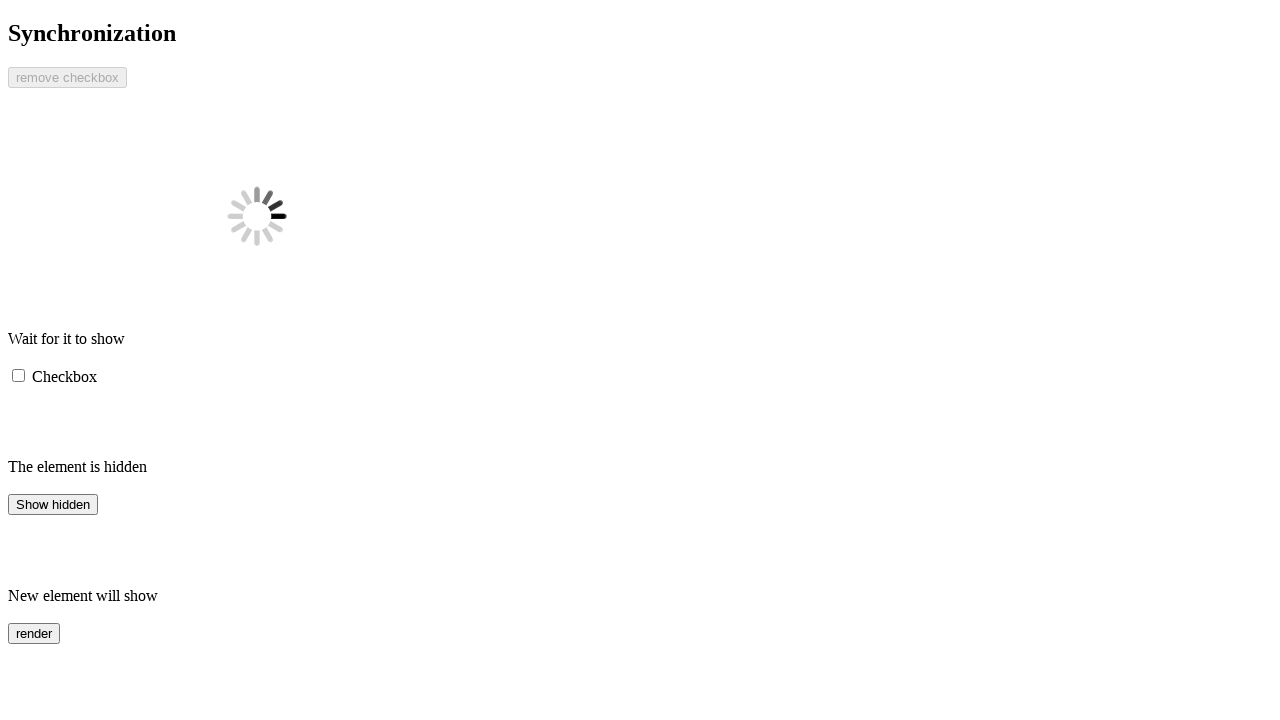

Message appeared after button click
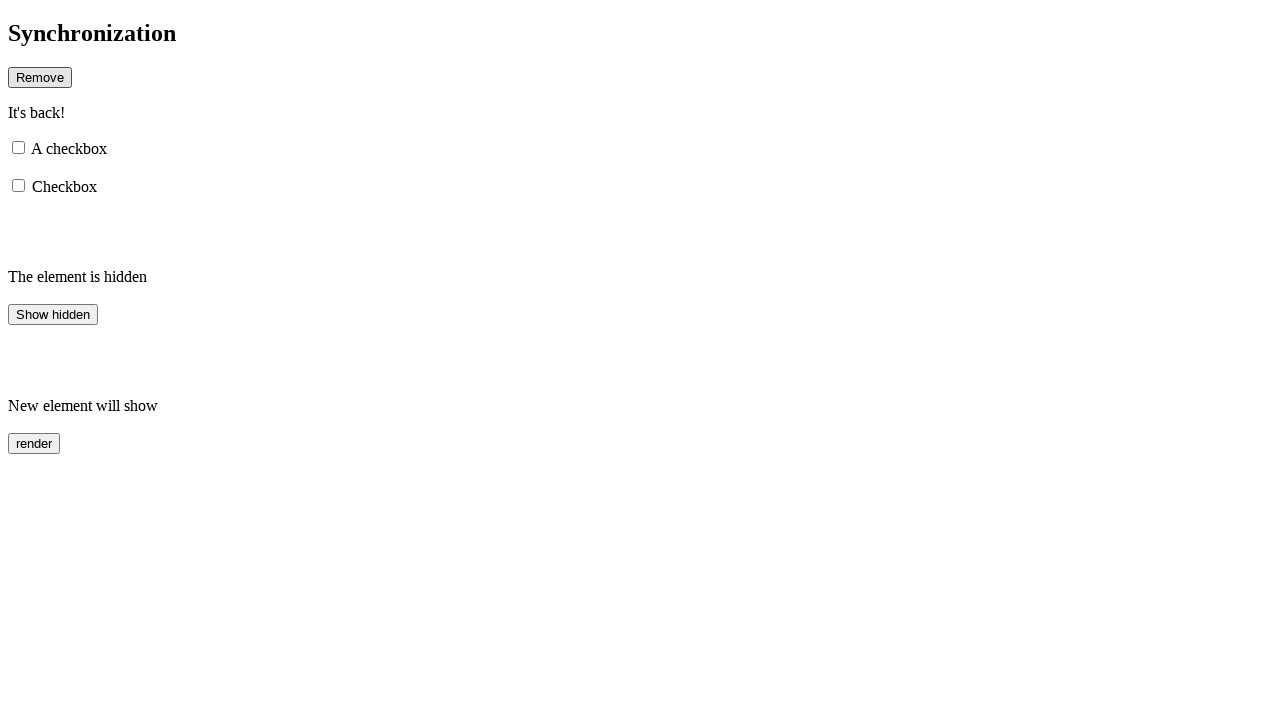

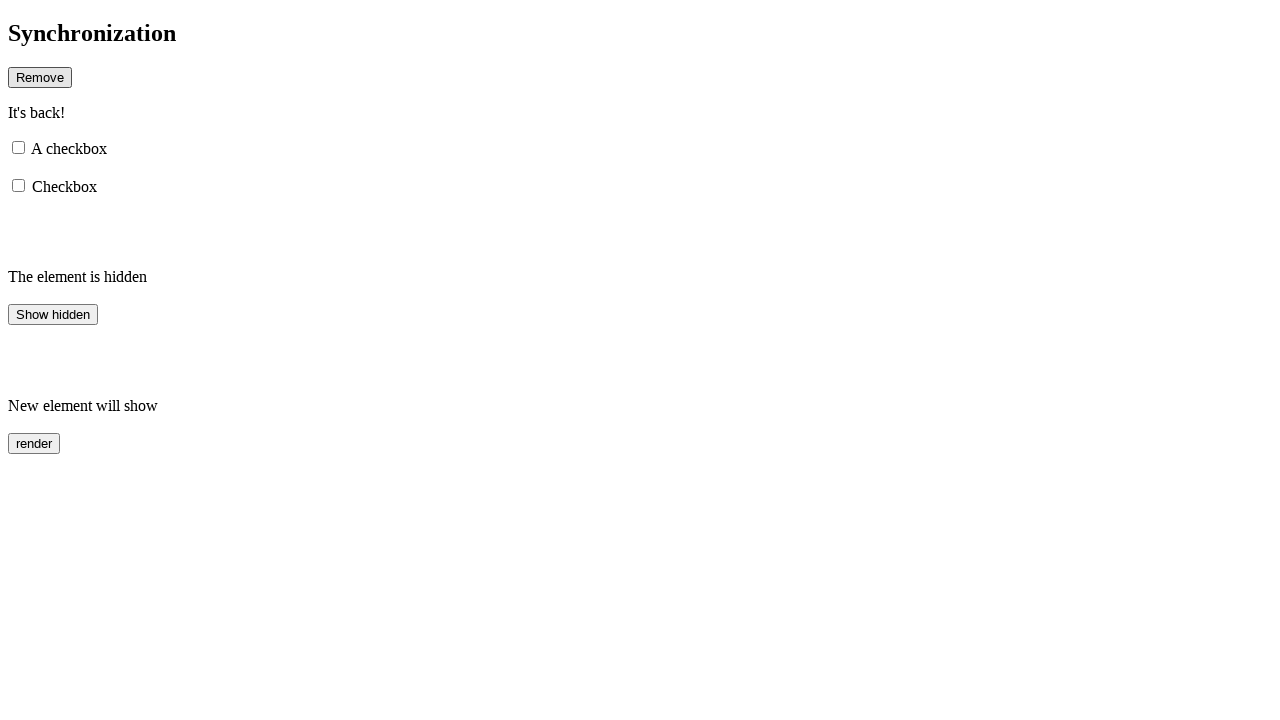